Tests the search functionality on python.org by searching for "pycon" and verifying results are found.

Starting URL: https://www.python.org

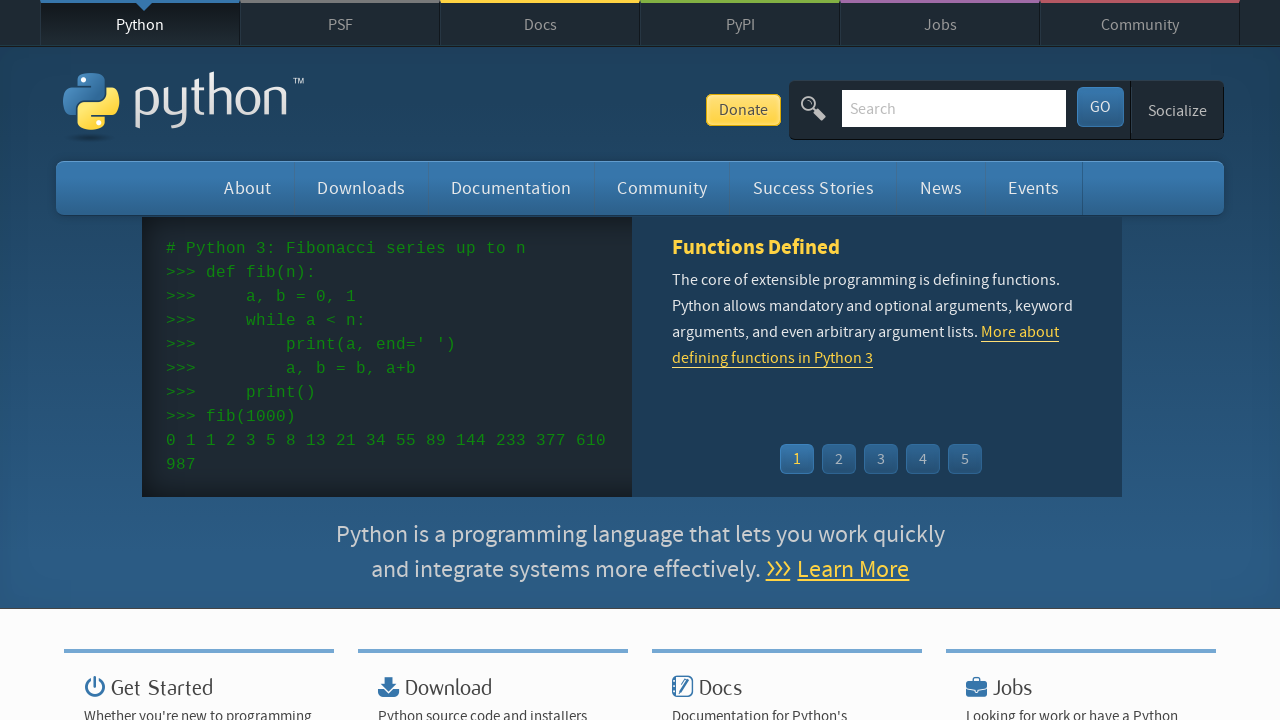

Filled search box with 'pycon' on input[name='q']
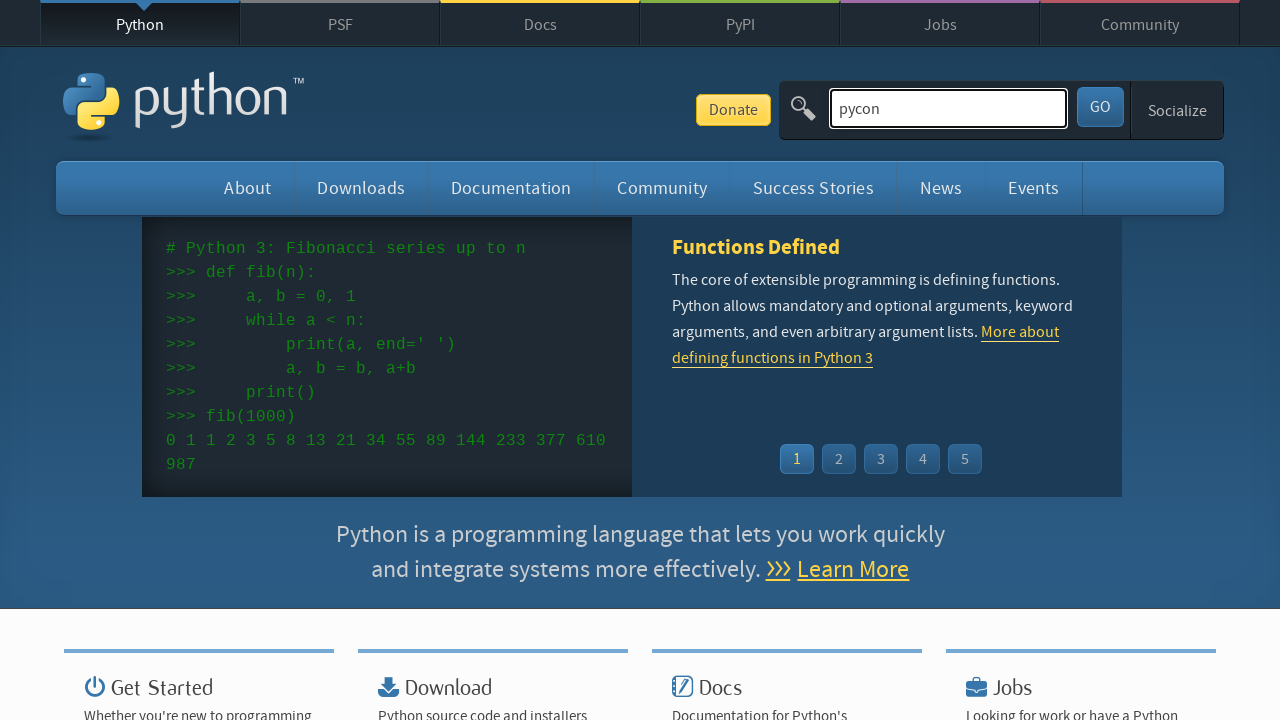

Pressed Enter to submit search on input[name='q']
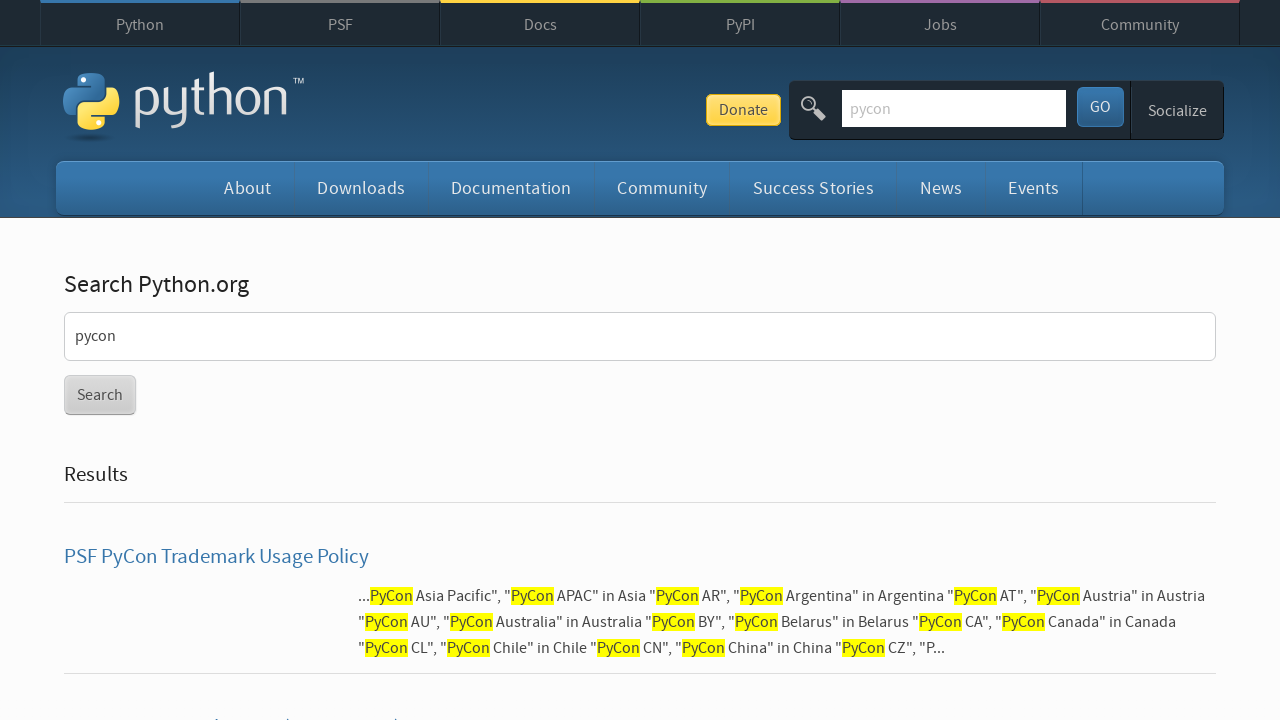

Search results loaded and network idle
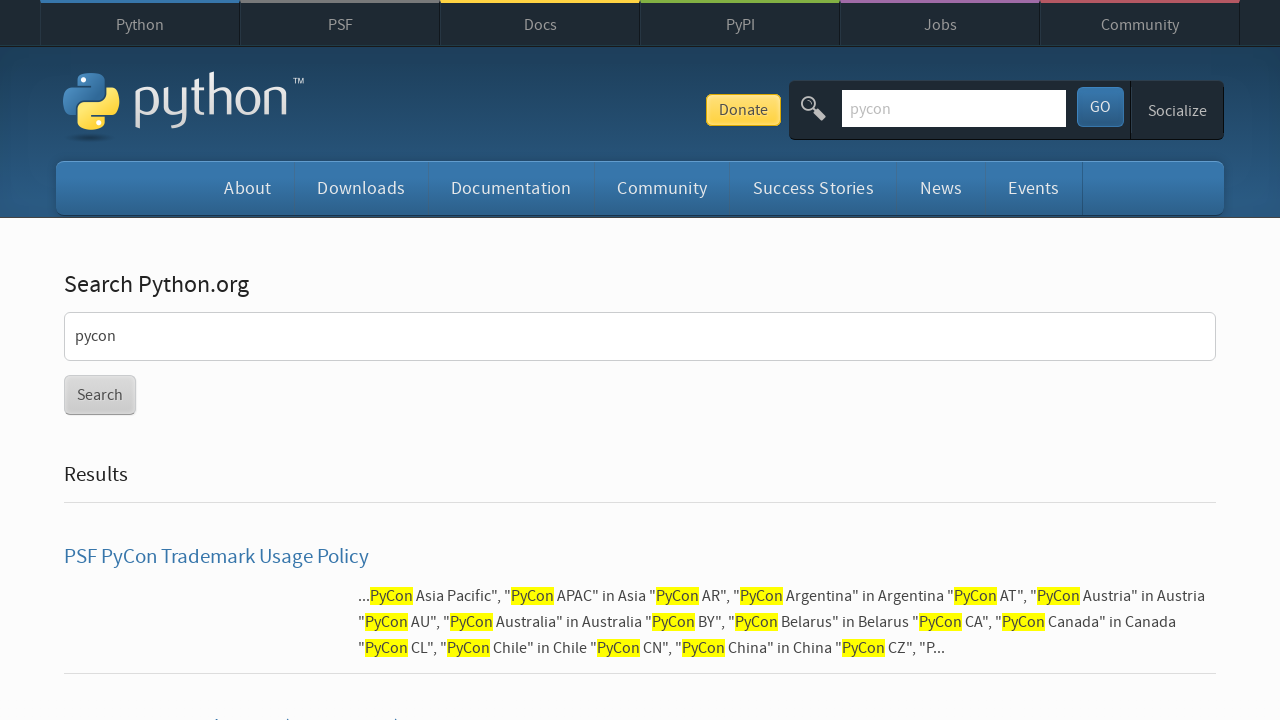

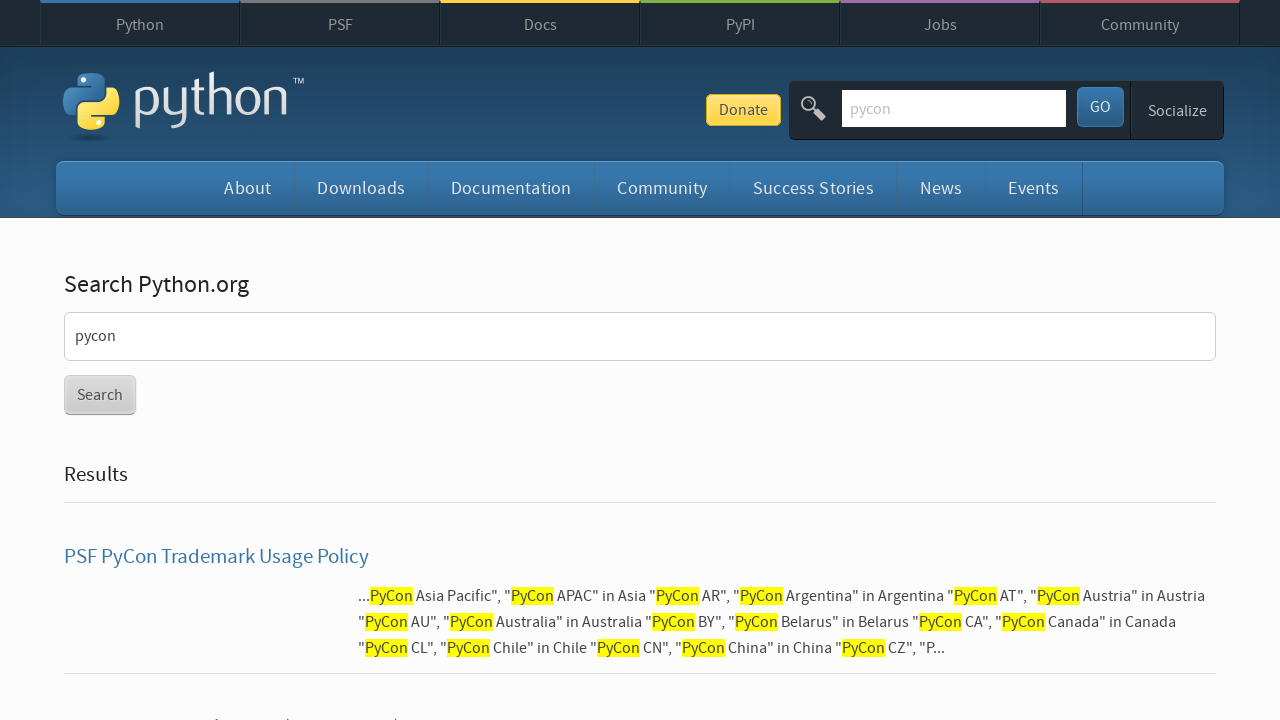